Tests checkbox and radio button interactions on a registration form by selecting the movies checkbox and male radio button

Starting URL: http://demo.automationtesting.in/Register.html

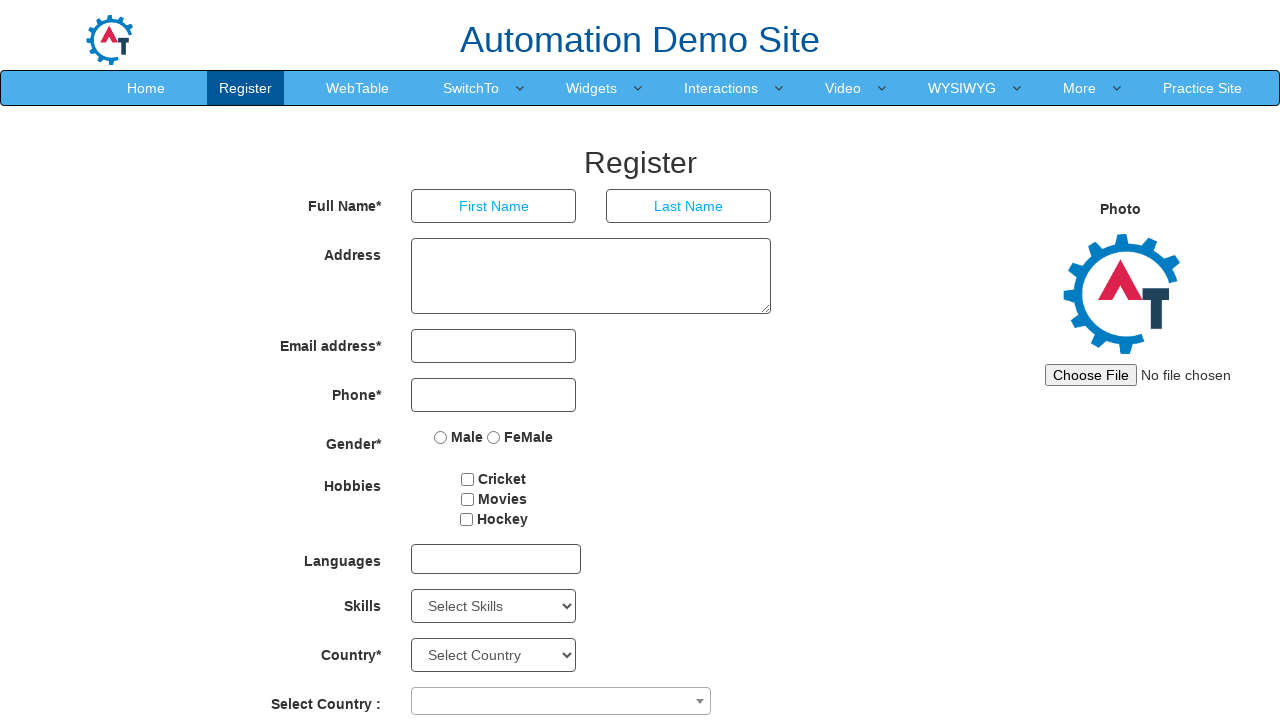

Located movies checkbox element
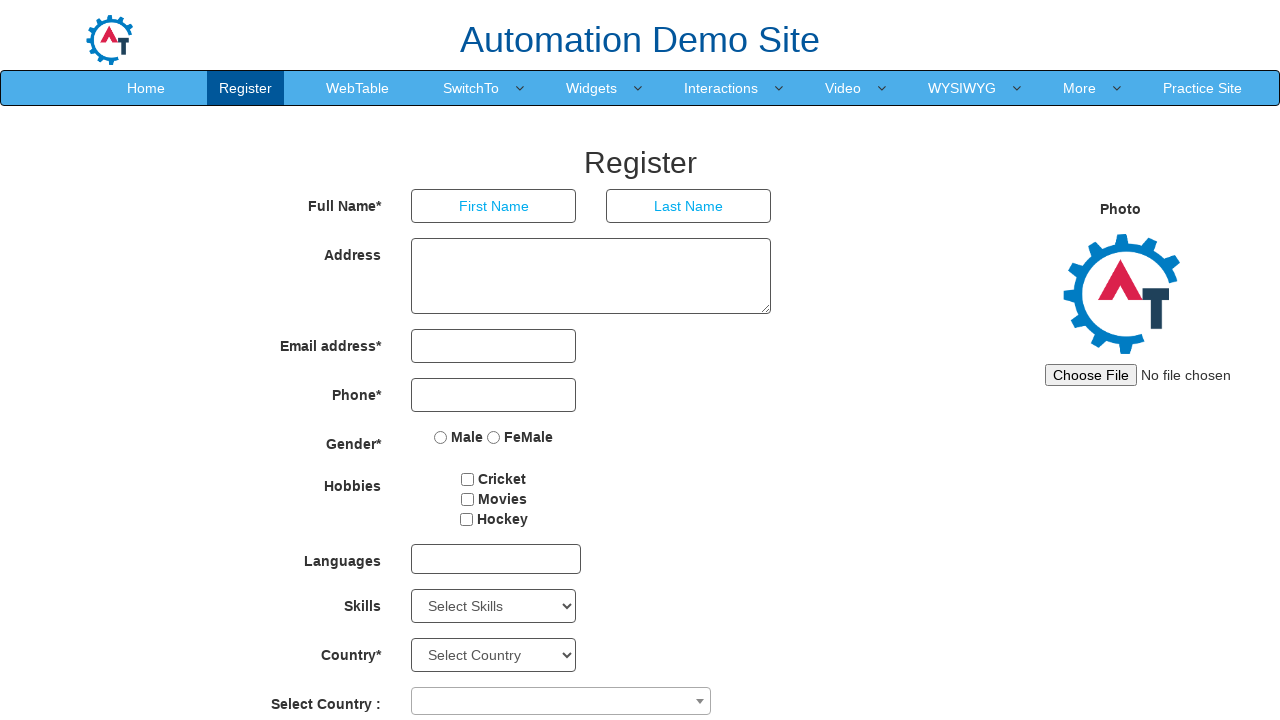

Verified movies checkbox is not checked
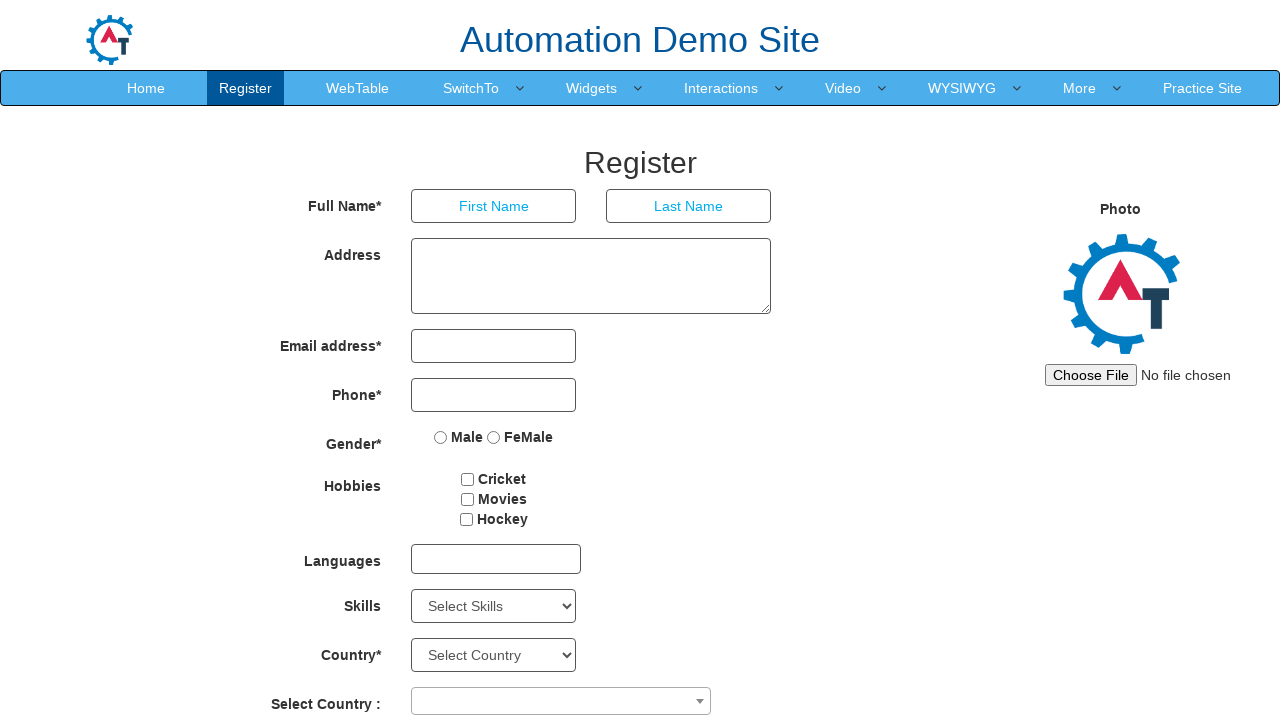

Clicked movies checkbox to select it at (468, 479) on xpath=//input[@id='checkbox1']
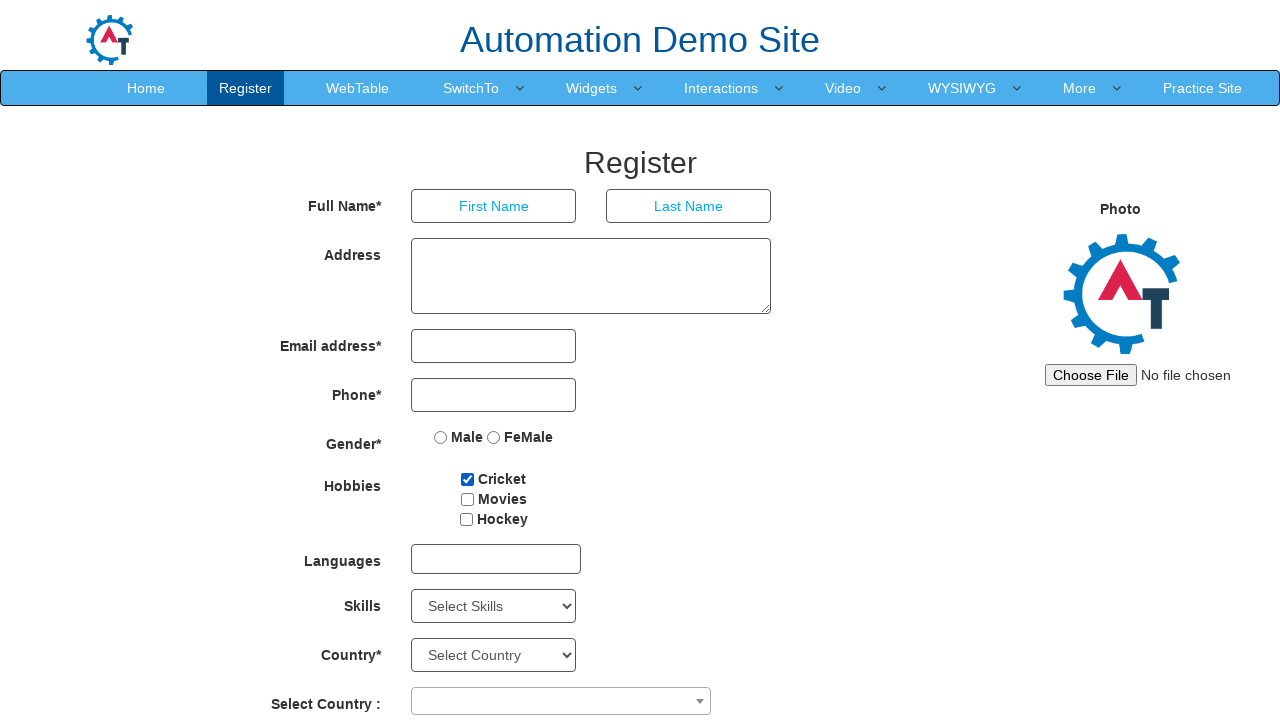

Clicked Male radio button to select it at (441, 437) on xpath=//input[@value='Male']
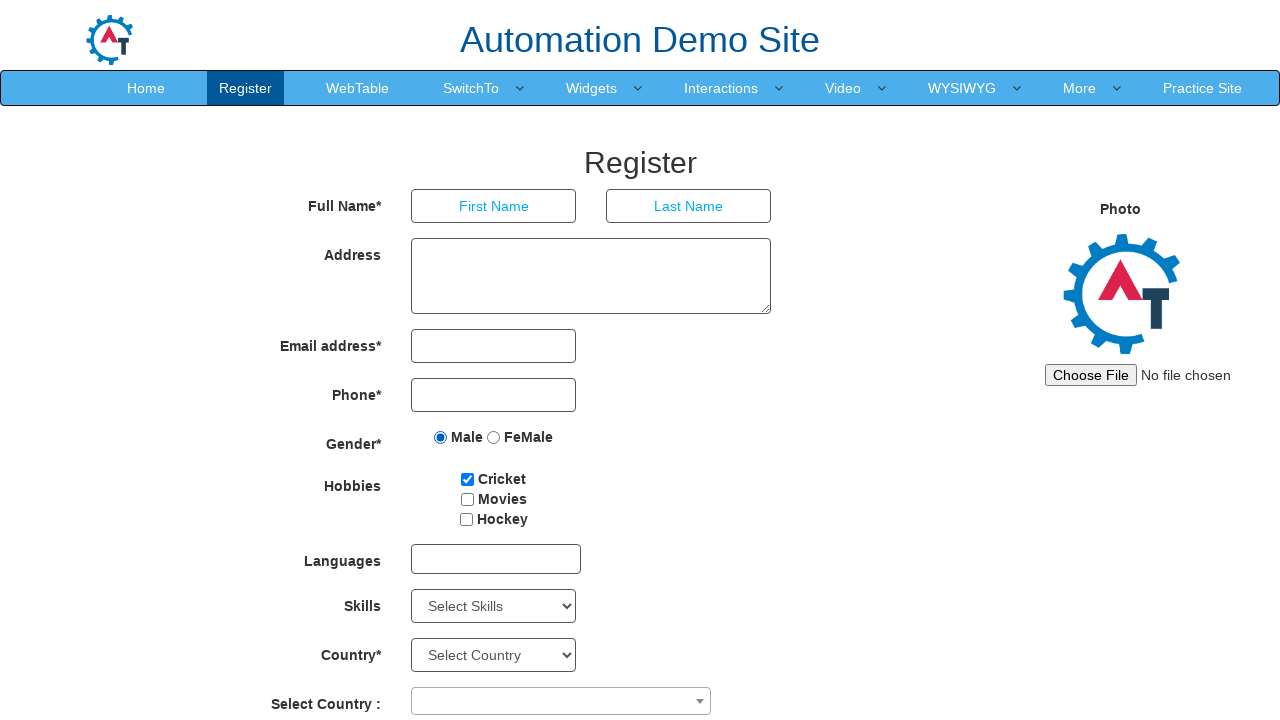

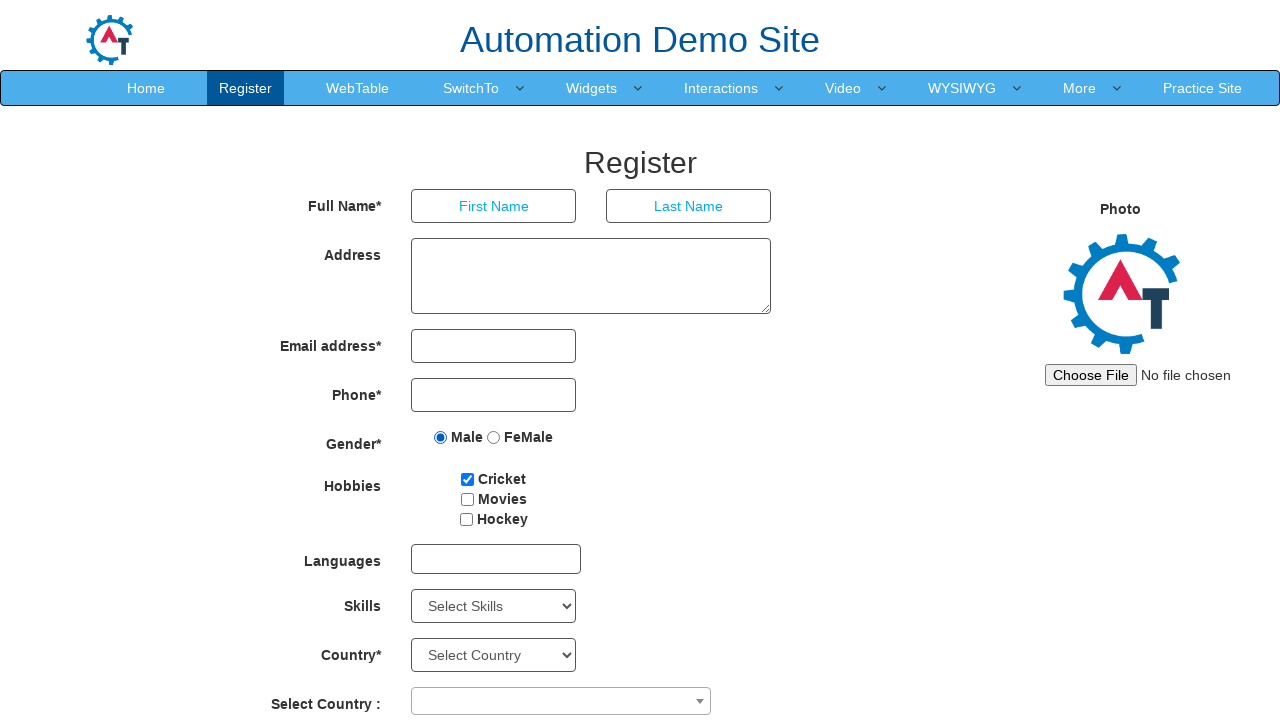